Tests filtering to display only active (incomplete) items by clicking the Active link

Starting URL: https://demo.playwright.dev/todomvc

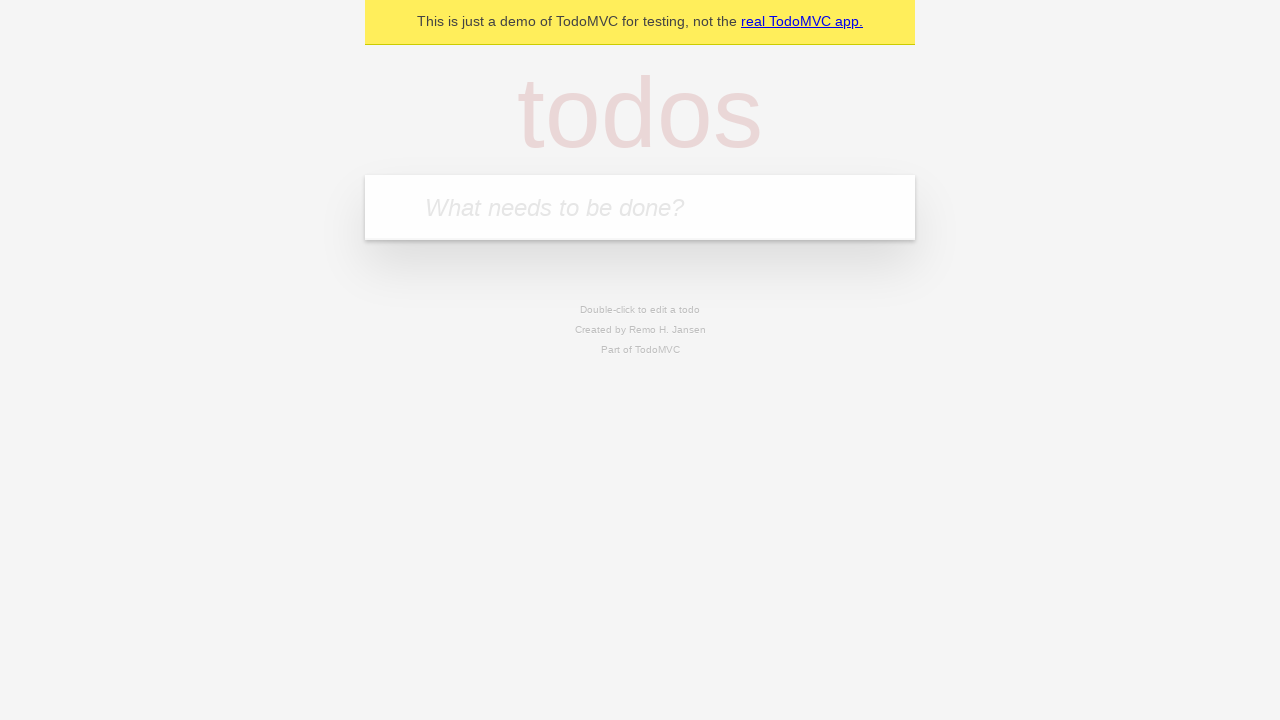

Filled todo input with 'buy some cheese' on internal:attr=[placeholder="What needs to be done?"i]
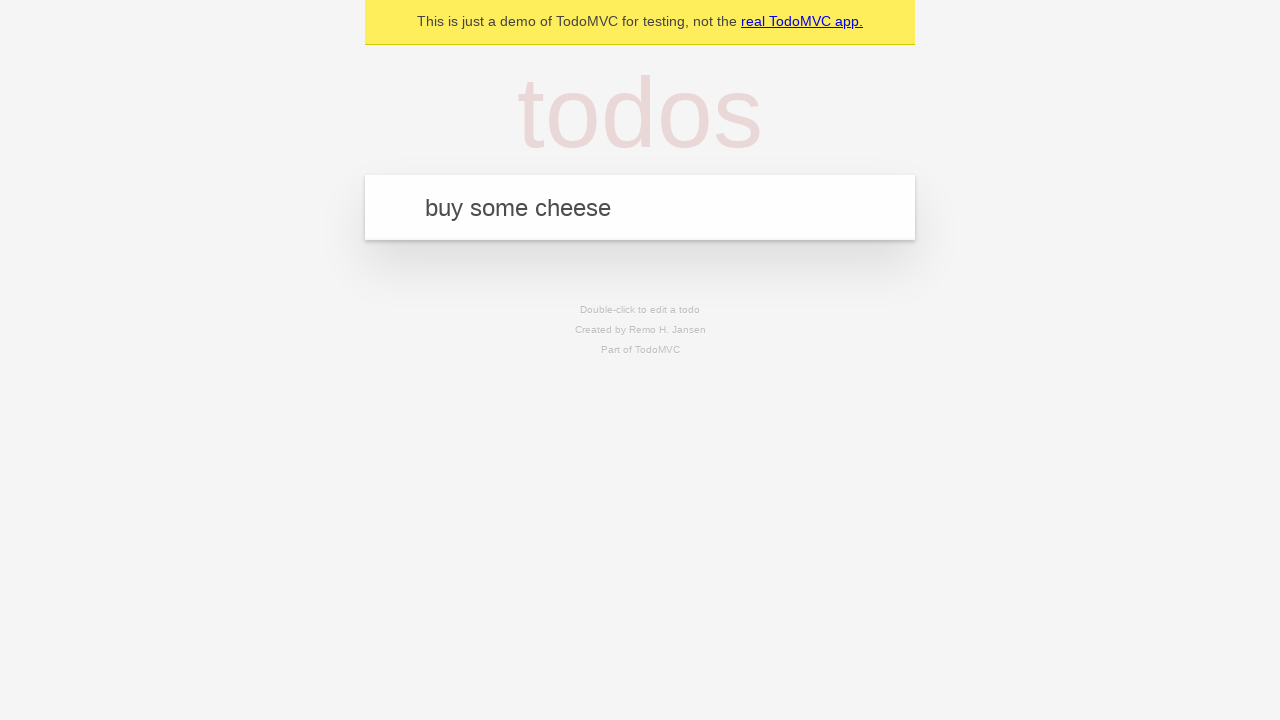

Pressed Enter to create todo 'buy some cheese' on internal:attr=[placeholder="What needs to be done?"i]
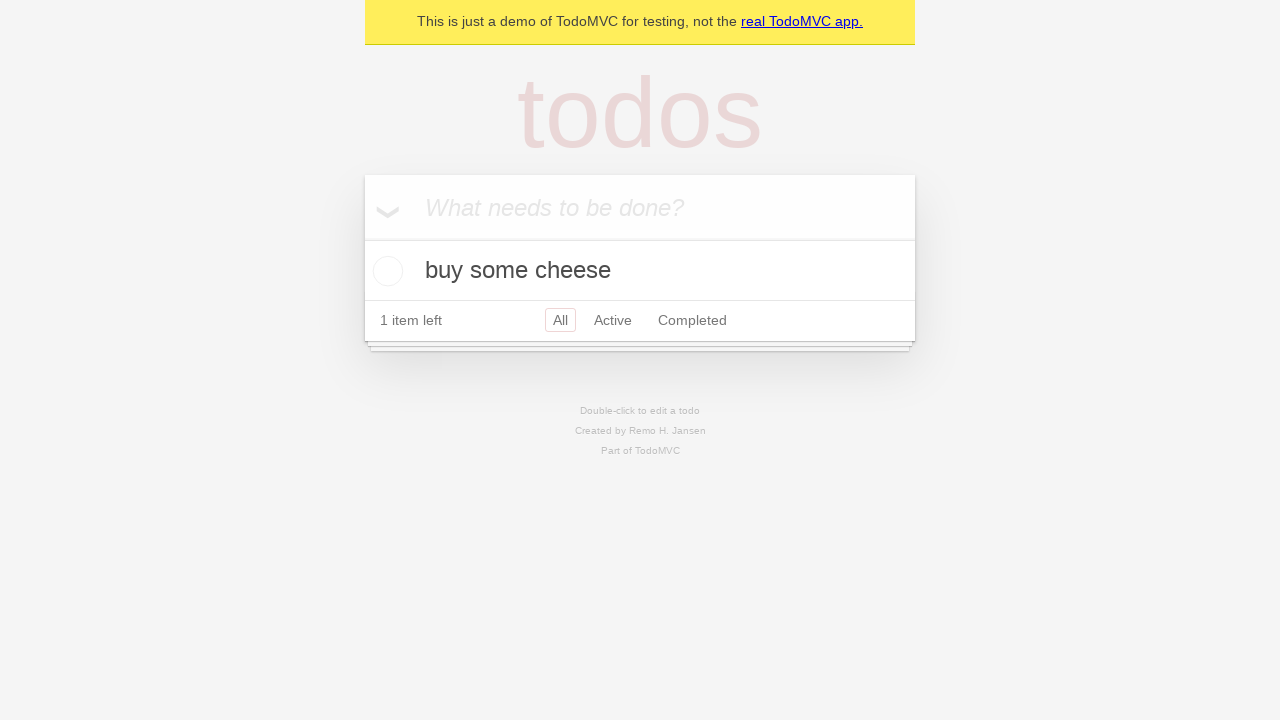

Filled todo input with 'feed the cat' on internal:attr=[placeholder="What needs to be done?"i]
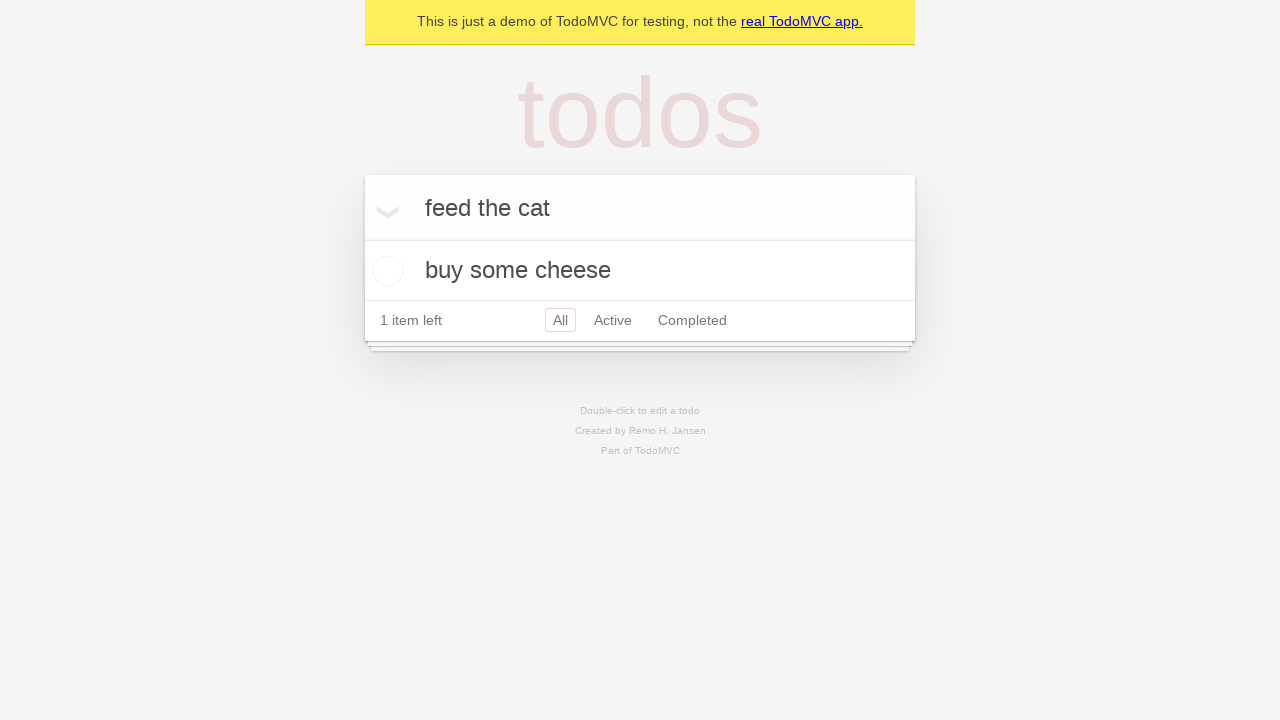

Pressed Enter to create todo 'feed the cat' on internal:attr=[placeholder="What needs to be done?"i]
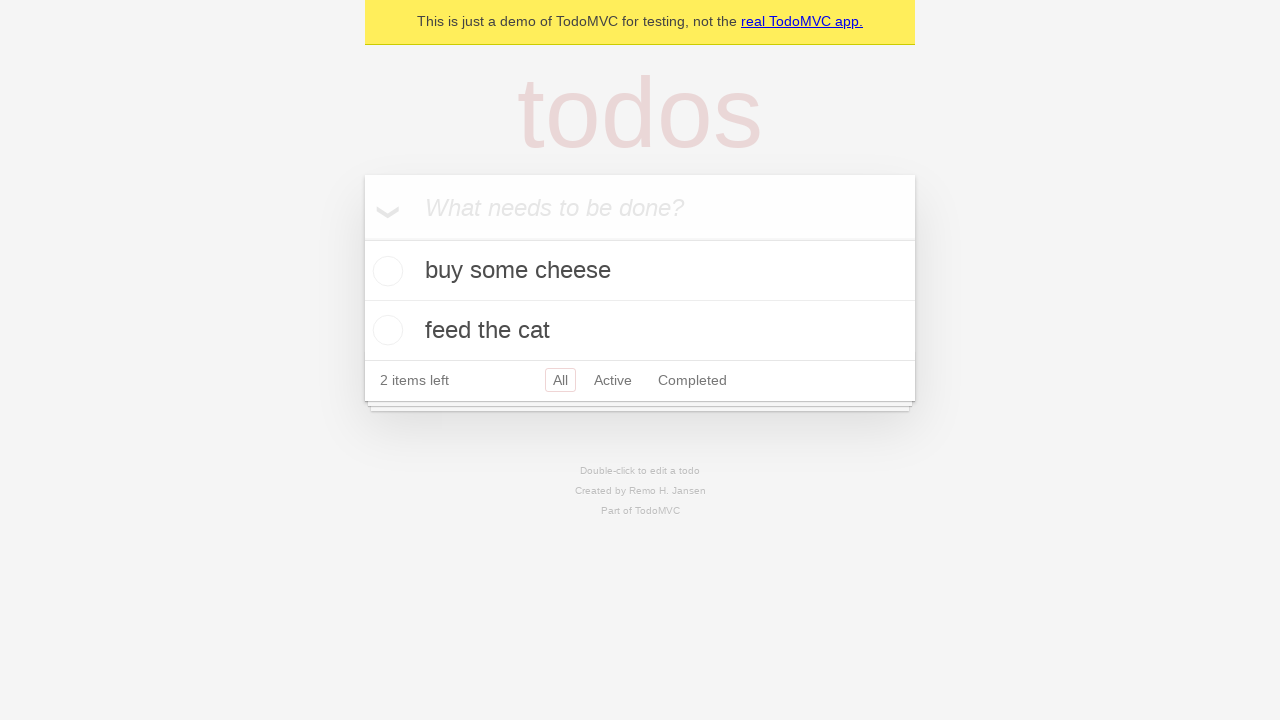

Filled todo input with 'book a doctors appointment' on internal:attr=[placeholder="What needs to be done?"i]
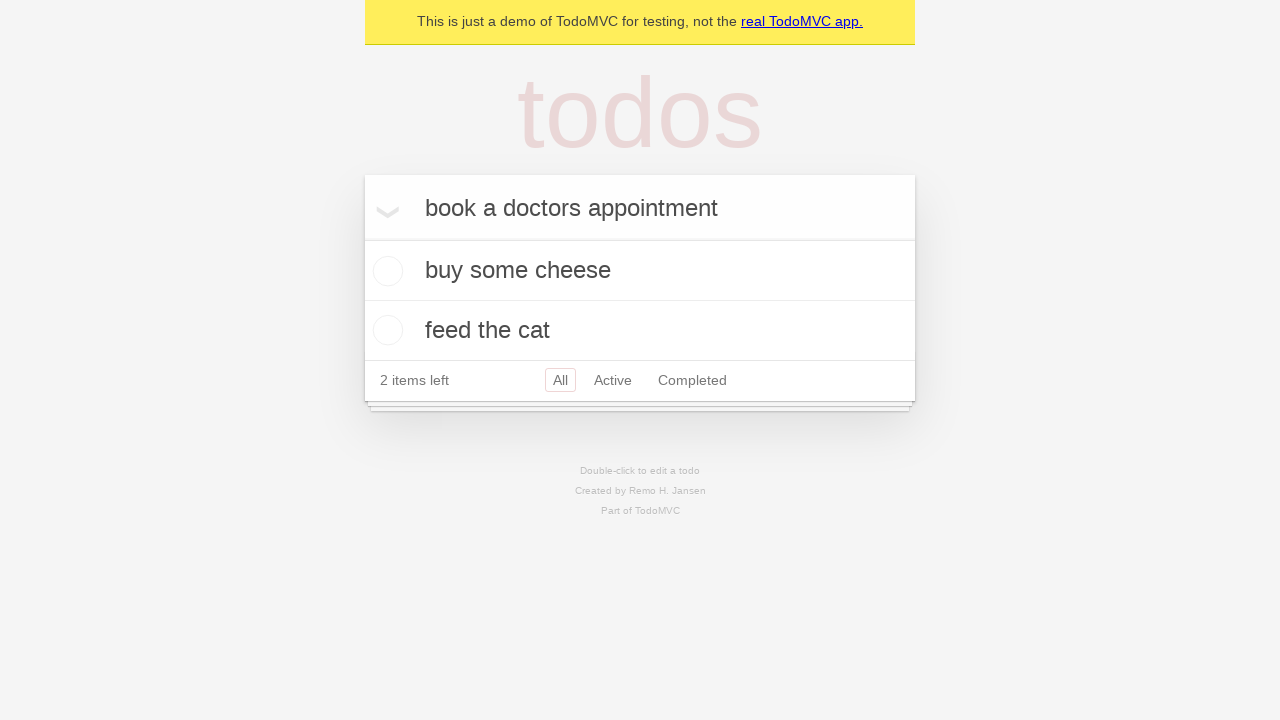

Pressed Enter to create todo 'book a doctors appointment' on internal:attr=[placeholder="What needs to be done?"i]
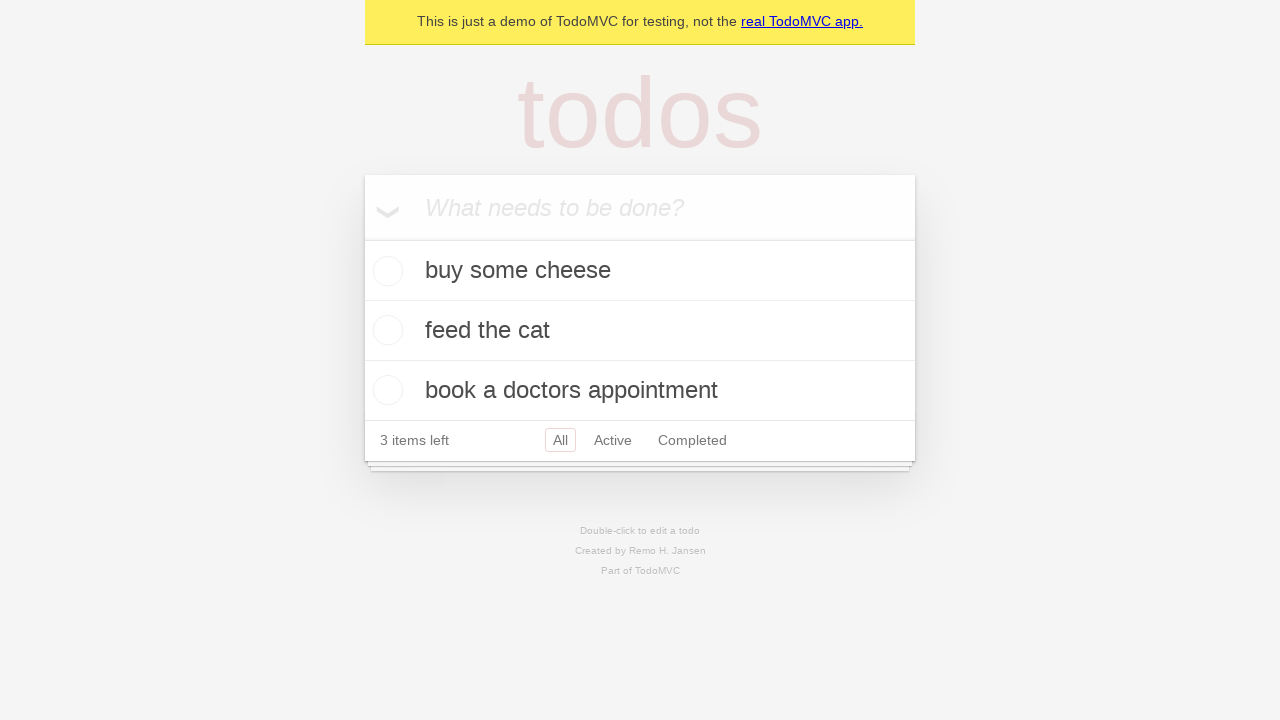

Checked the second todo item to mark it as completed at (385, 330) on internal:testid=[data-testid="todo-item"s] >> nth=1 >> internal:role=checkbox
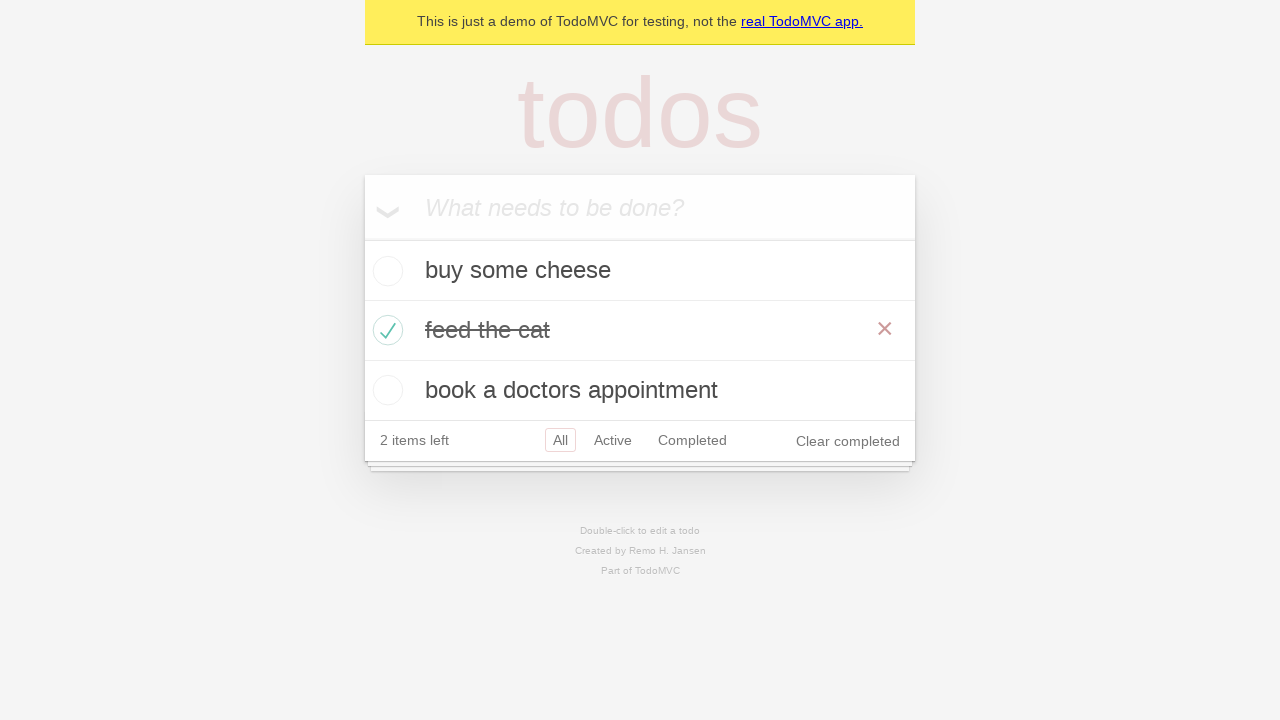

Clicked the Active filter link at (613, 440) on internal:role=link[name="Active"i]
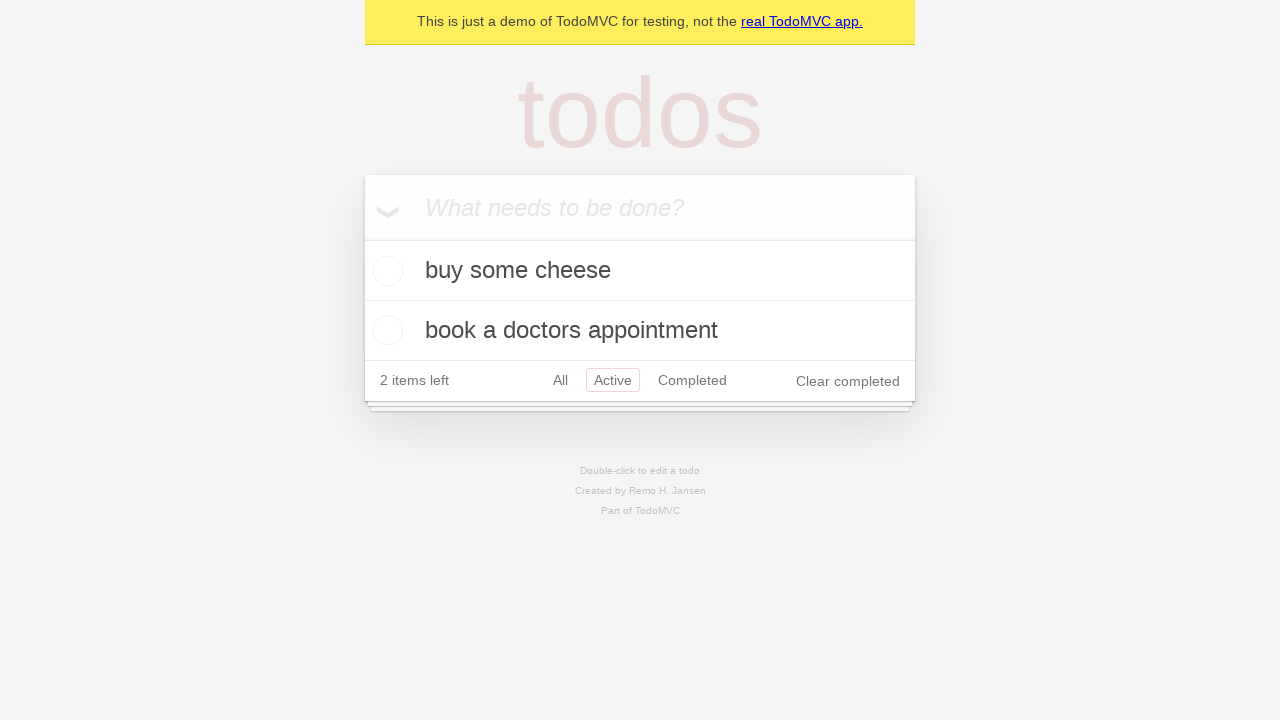

Waited for filtered todo items to load in Active view
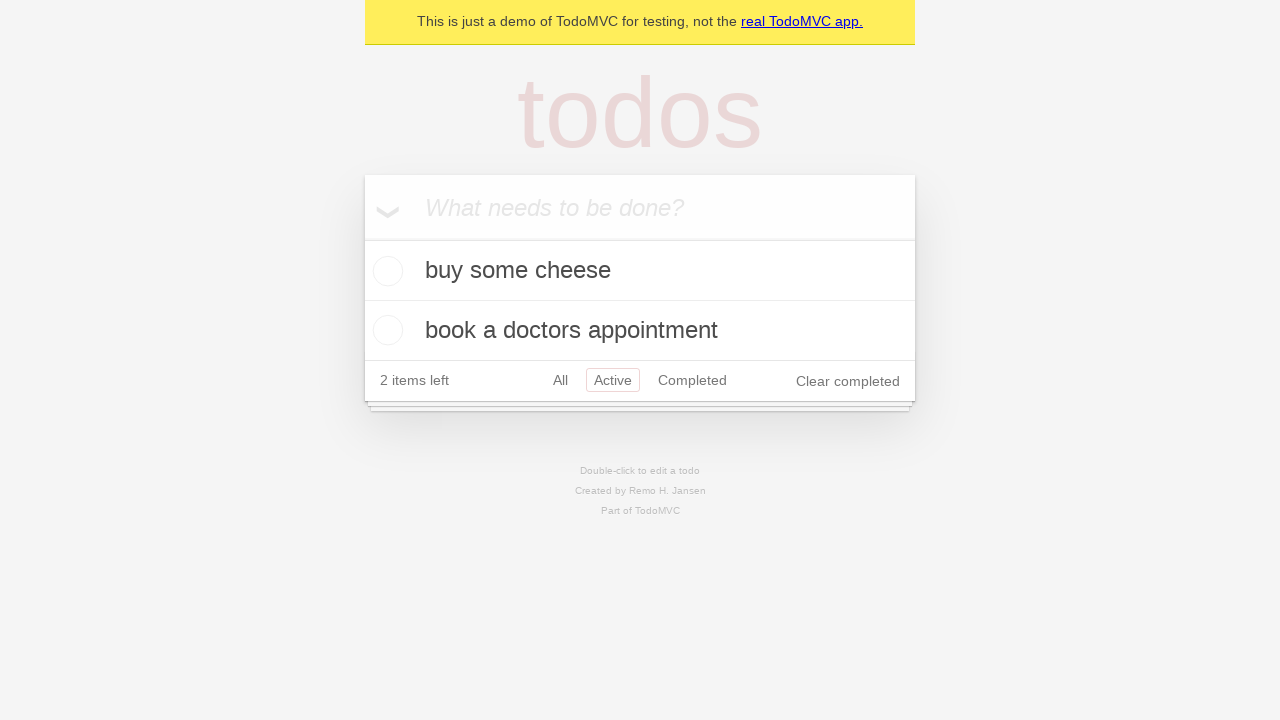

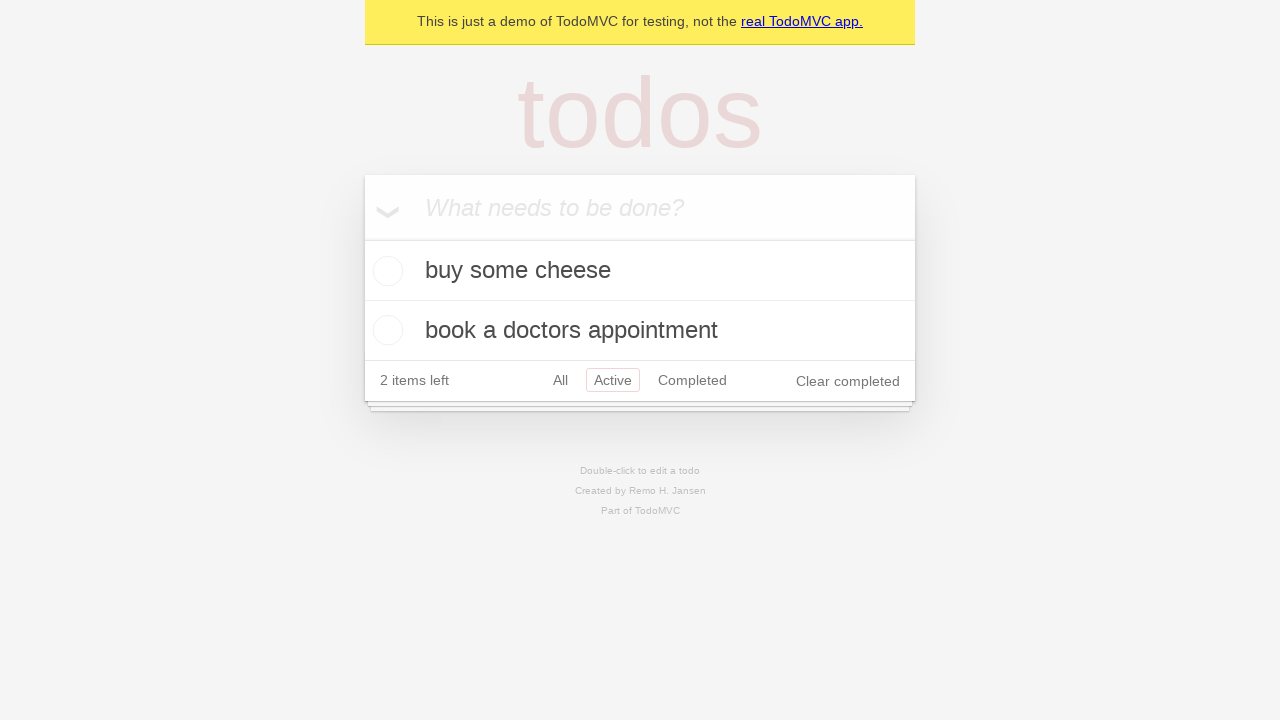